Navigates to the Blog section, toggles dark mode on and off, and verifies that blog posts are displayed

Starting URL: https://marcogarujo.netlify.app/

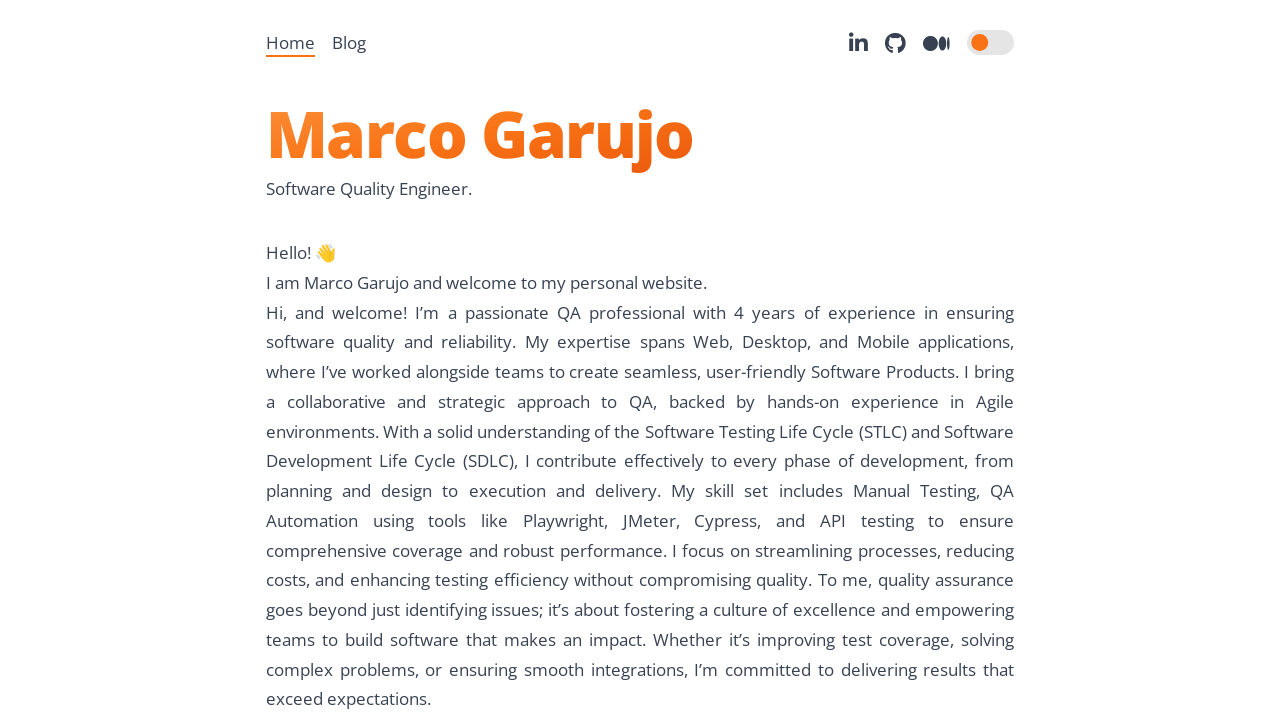

Clicked on Blog navigation item at (349, 42) on ul li >> nth=1
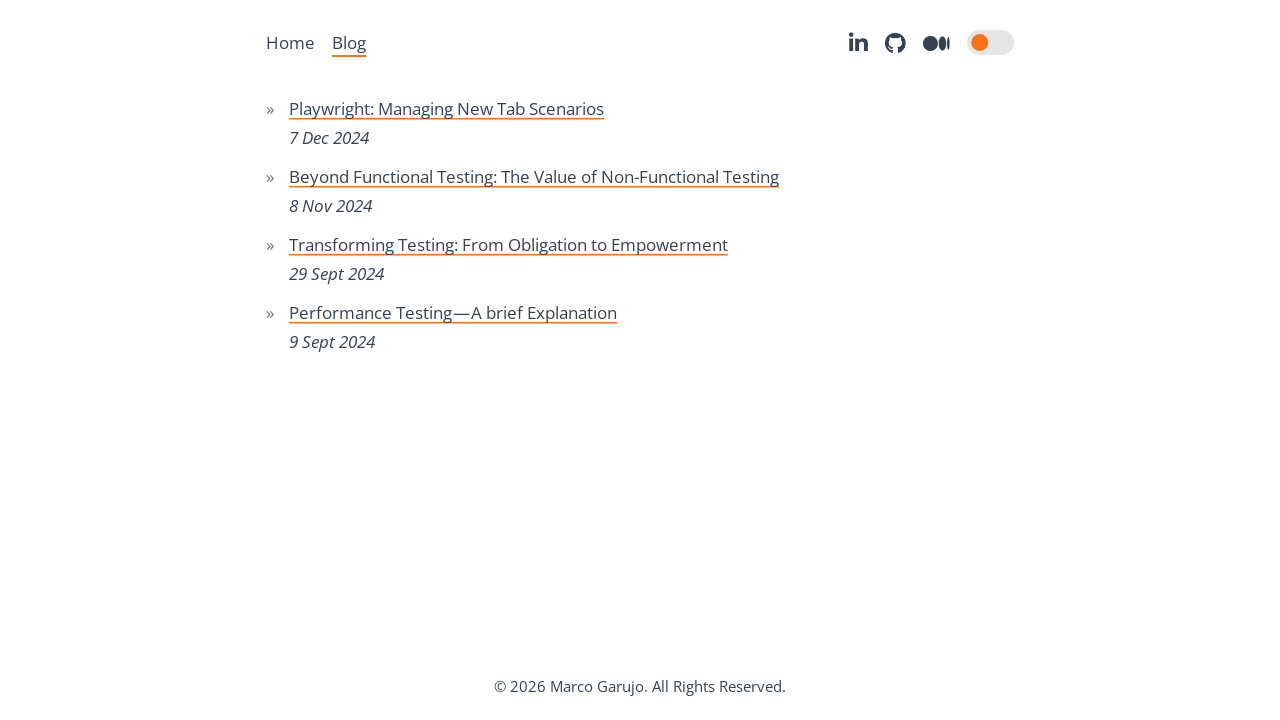

Toggled dark mode on at (991, 42) on xpath=//*[@id="mode-toggle"]
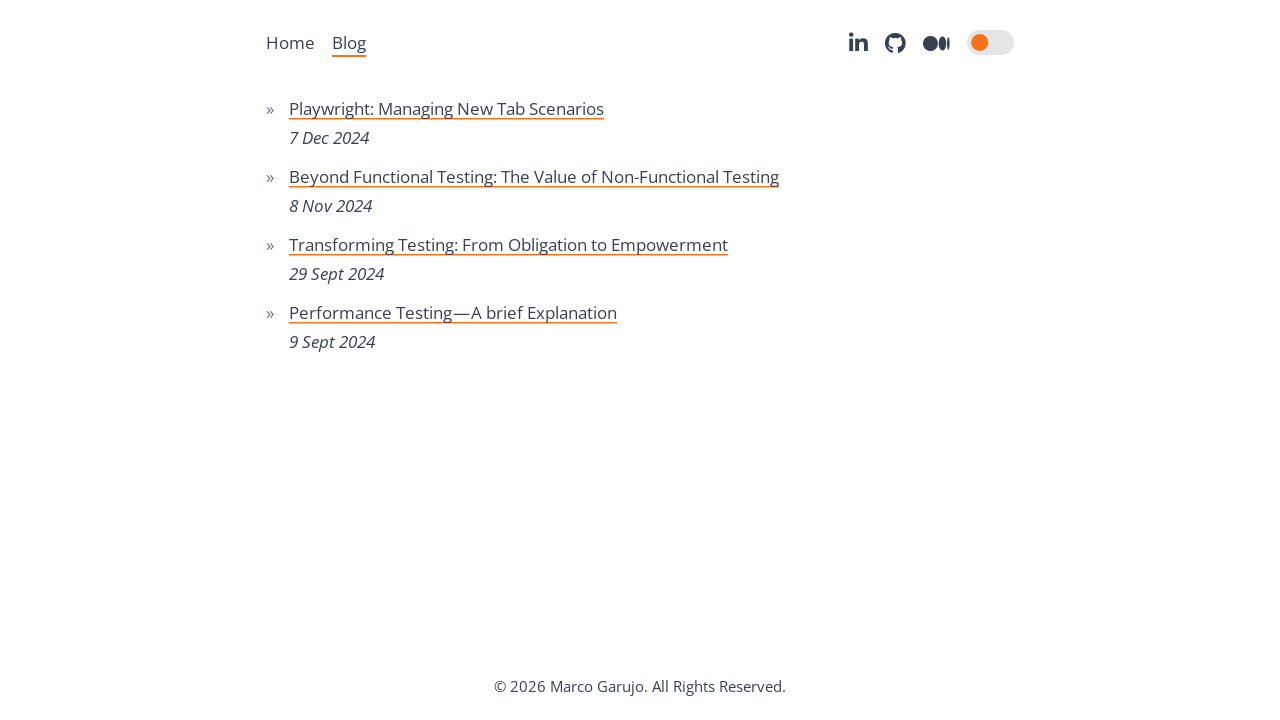

Toggled dark mode off at (991, 42) on xpath=//*[@id="mode-toggle"]
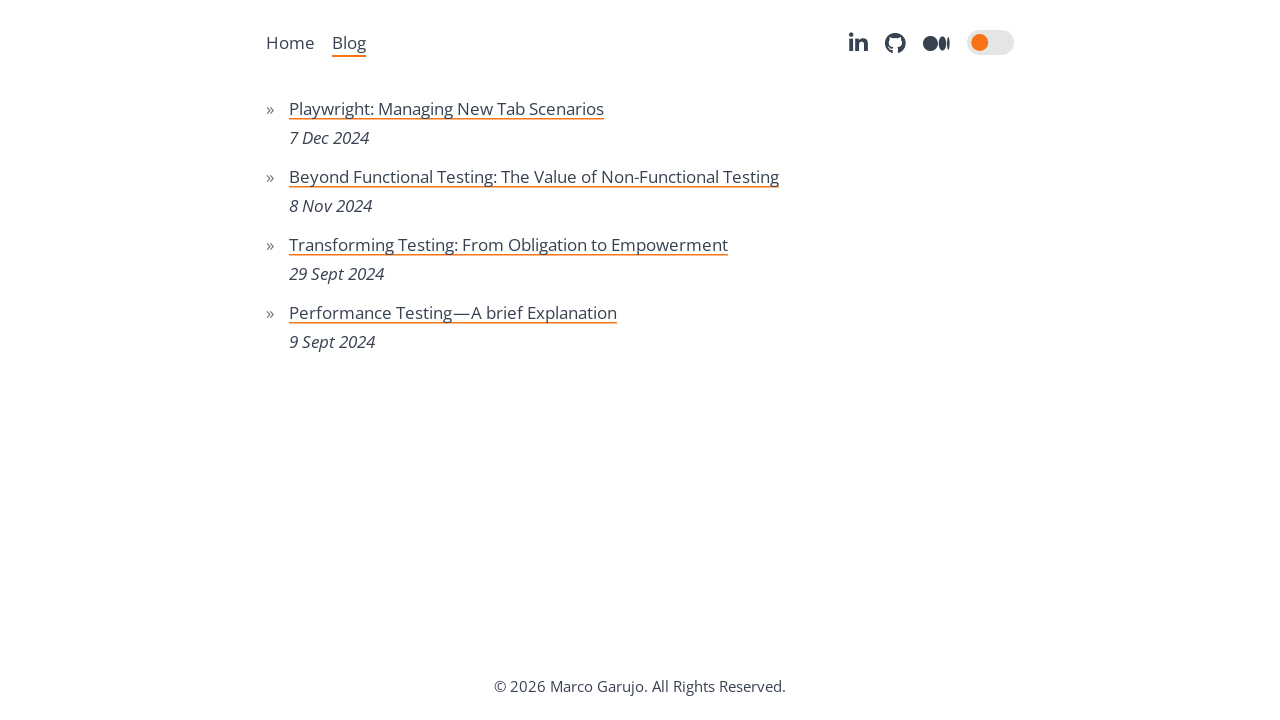

Blog posts are visible on the page
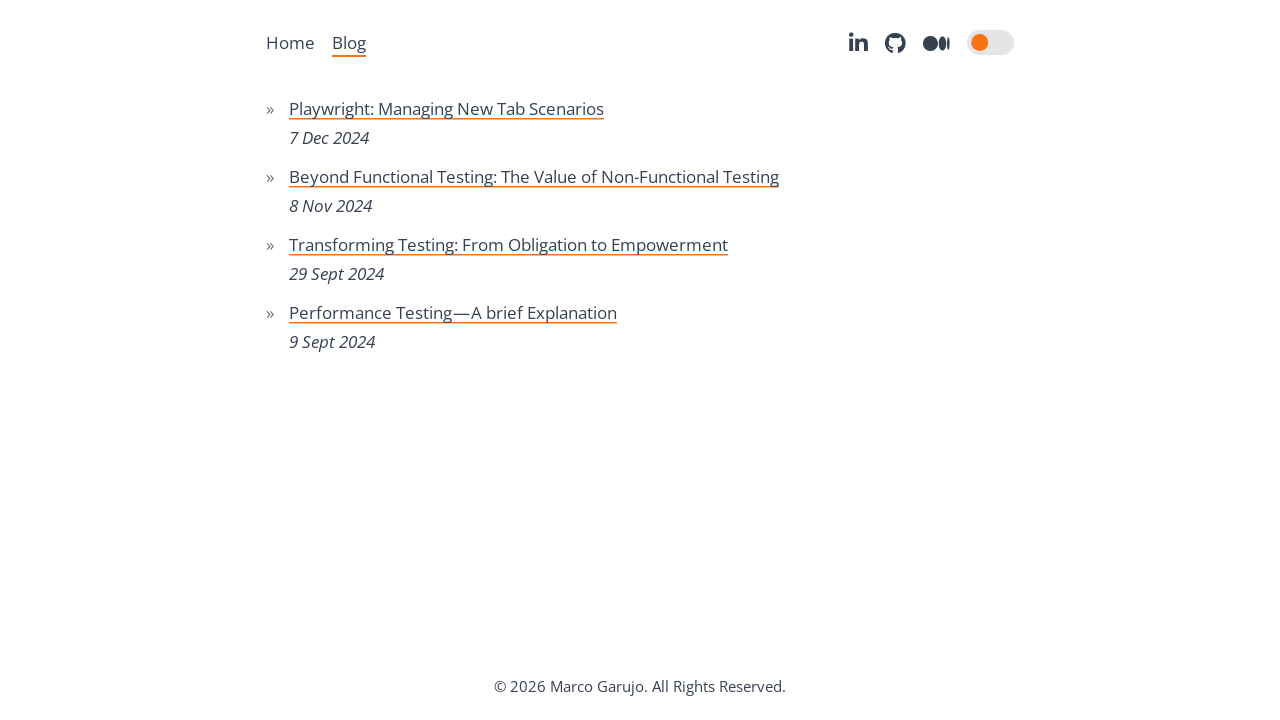

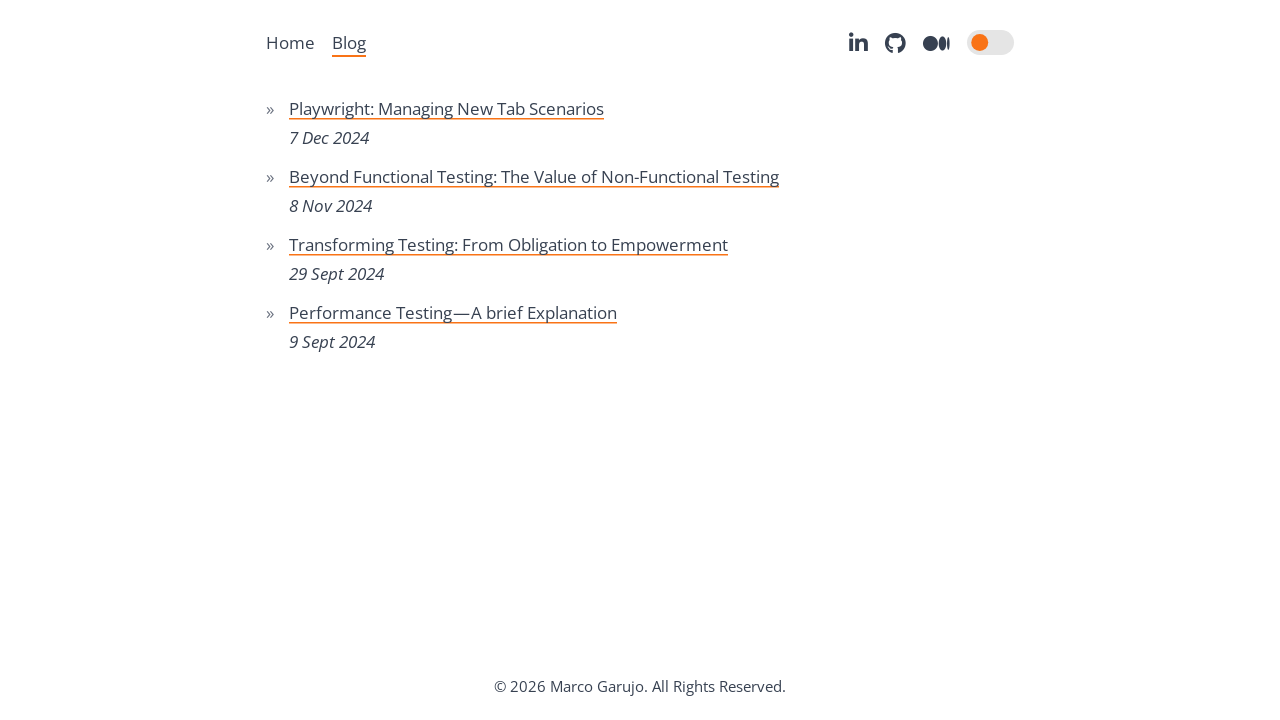